Verifies the design/CSS properties of the Location Filter section, including the filter title and filter options.

Starting URL: https://www.socalgas.com/pay-bill/ways-to-pay/payment-locations

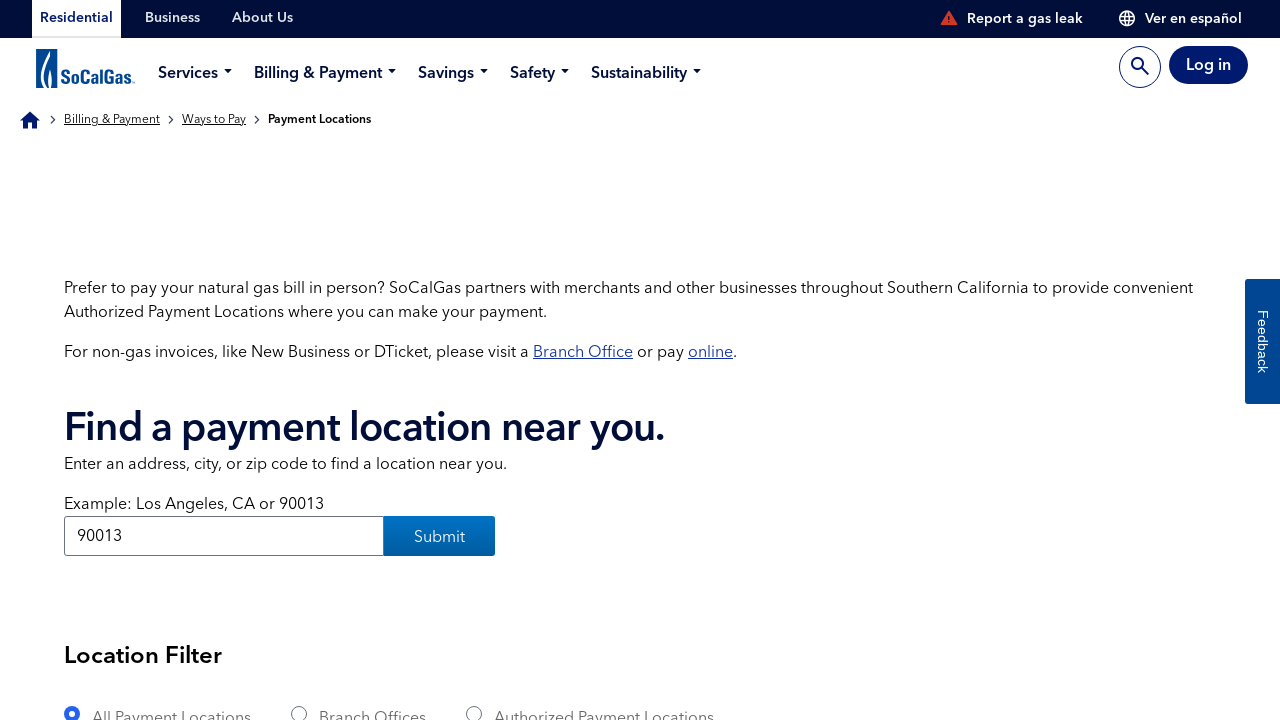

Waited for Location Filter section to load
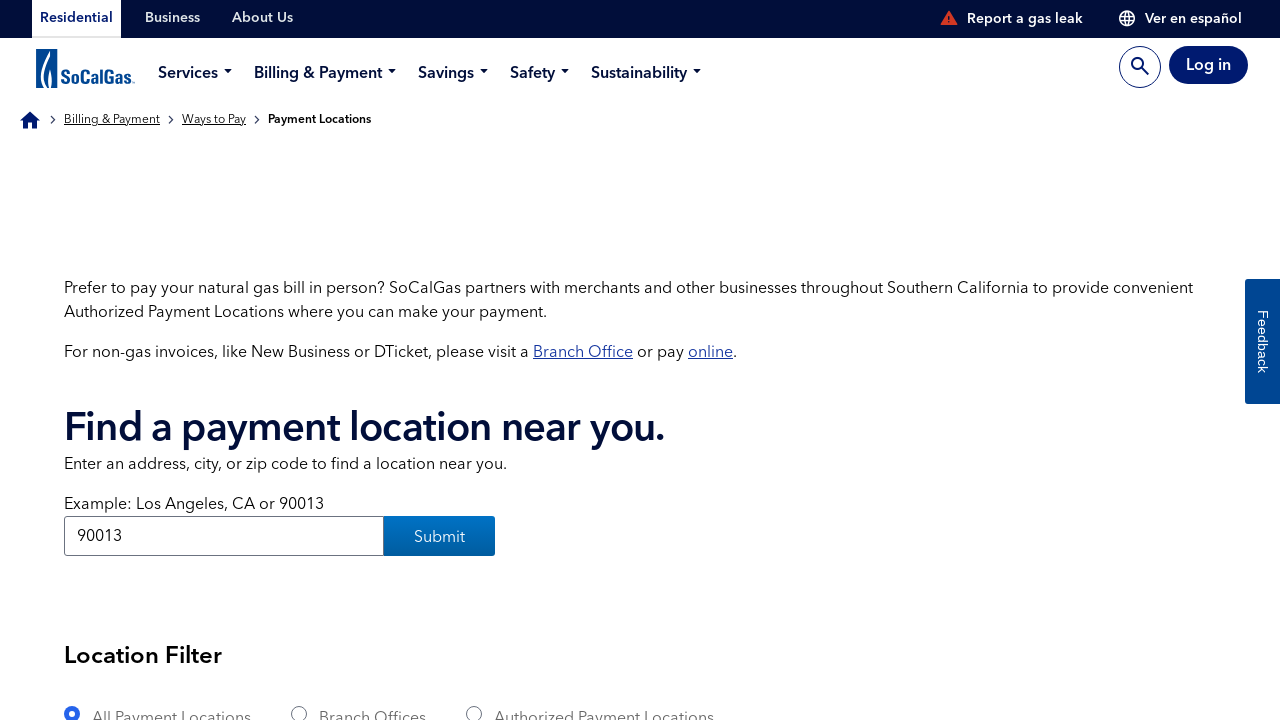

Located the Location Filter title element
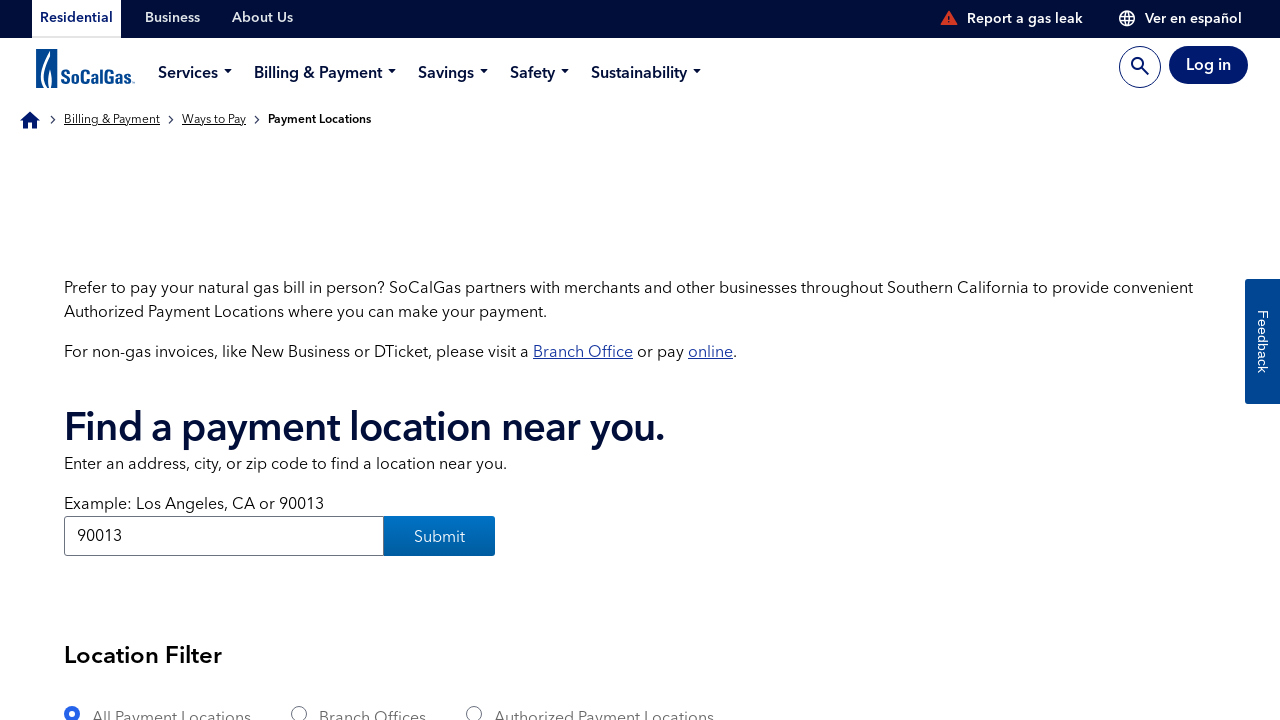

Verified Location Filter title is visible
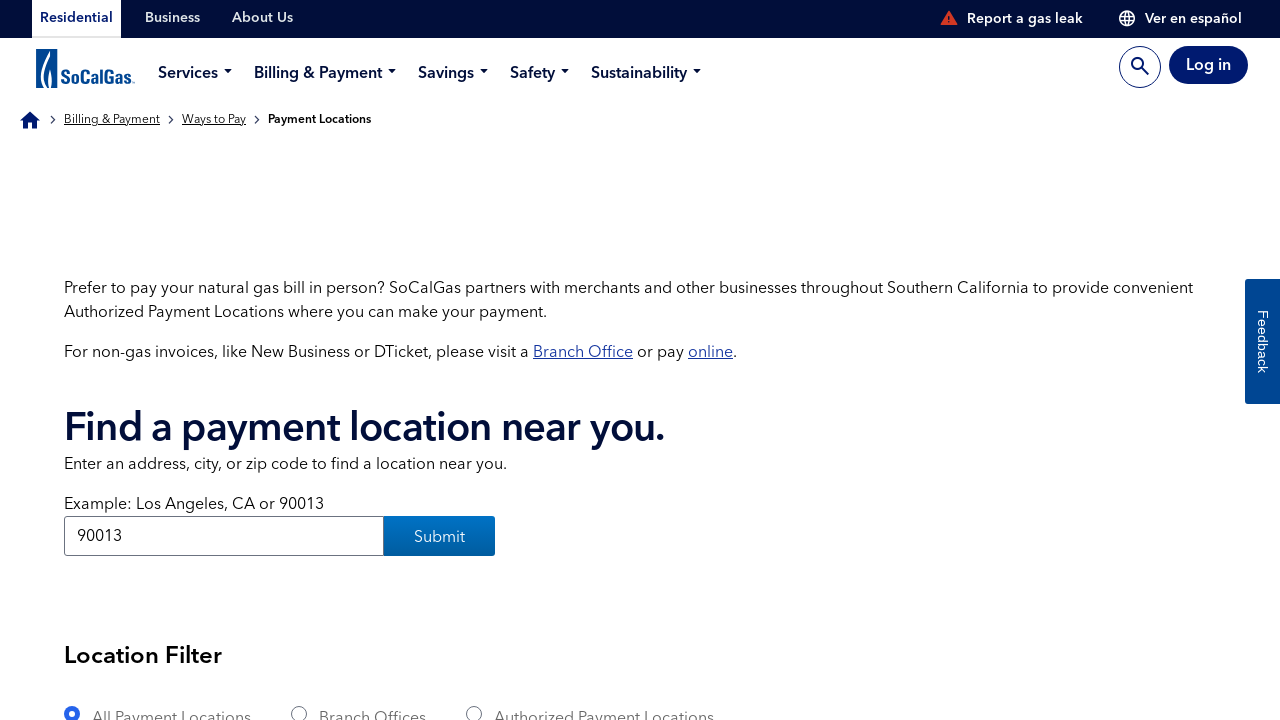

Located the first filter option element
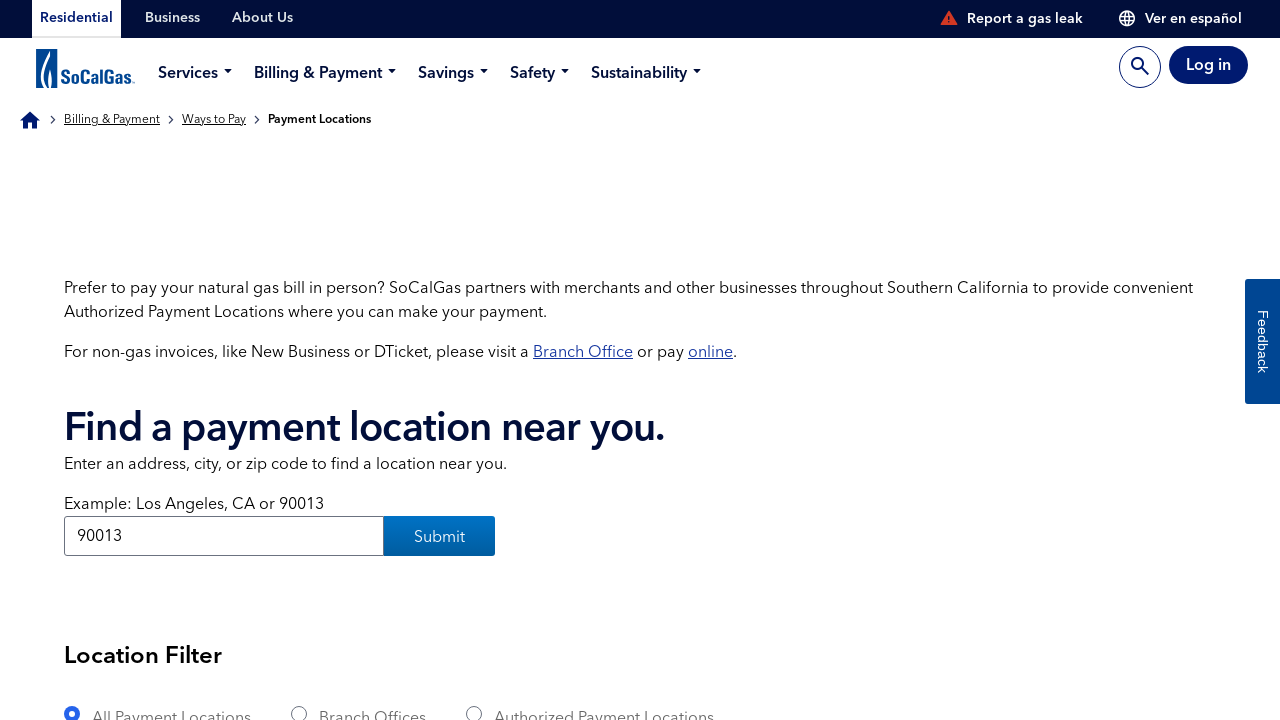

Verified first filter option is visible
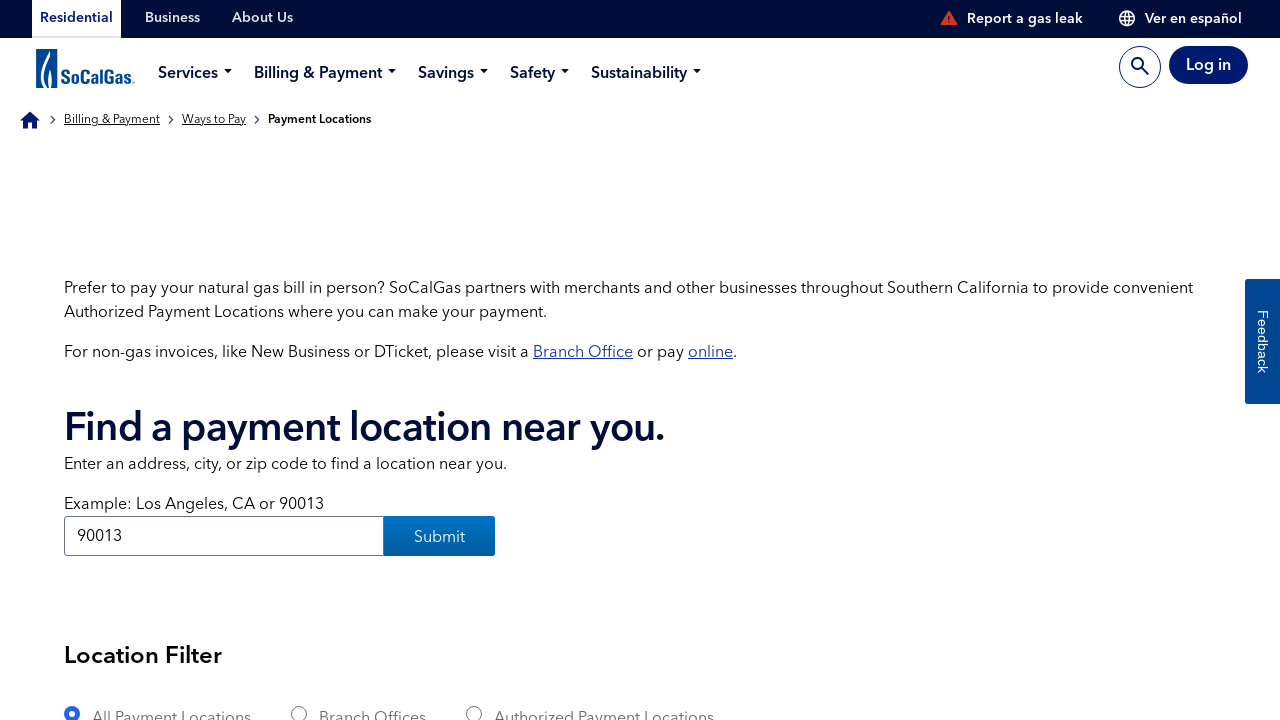

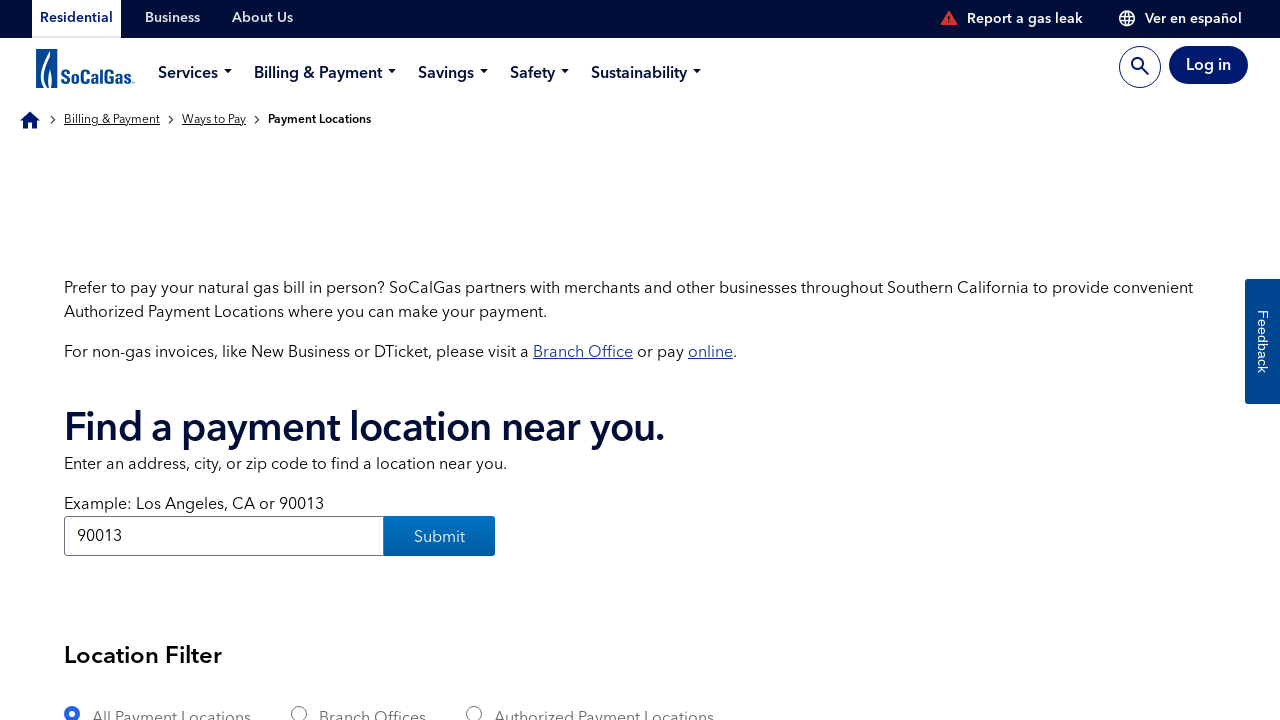